Tests the search functionality on a CMS demo site by entering "Flying Ninja" in the search box and submitting the search form

Starting URL: https://cms.demo.katalon.com/

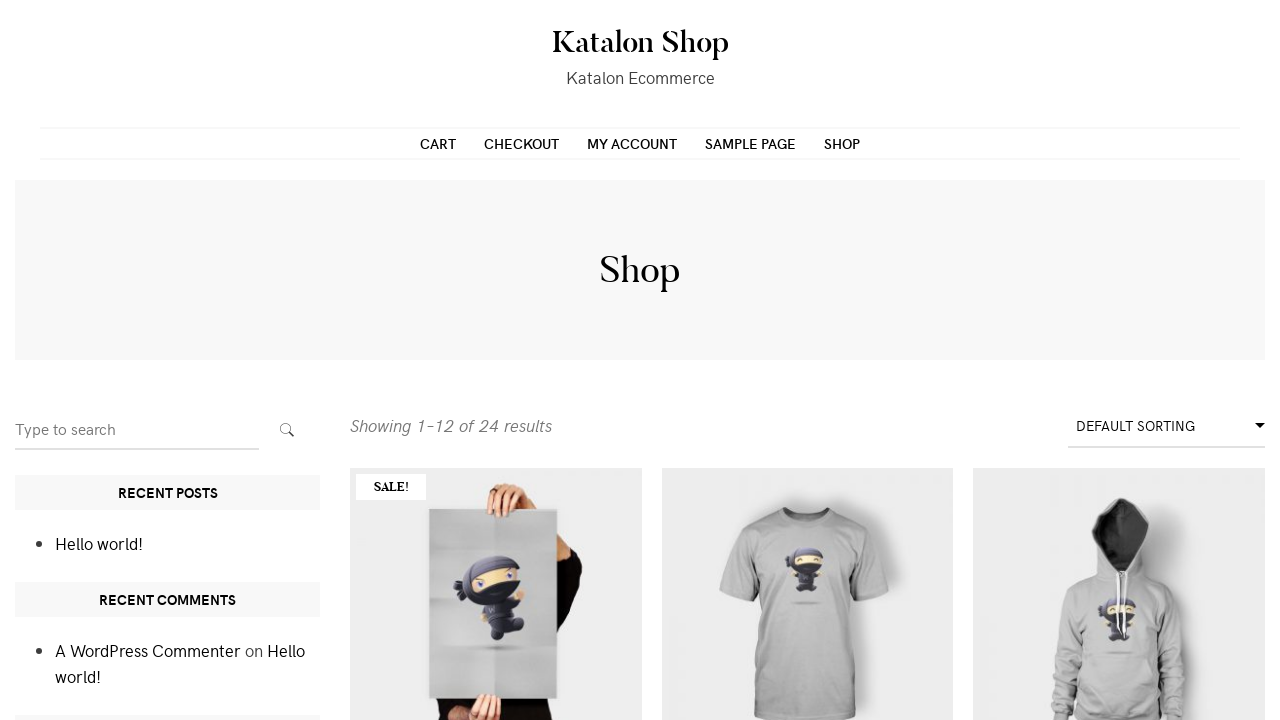

Filled search box with 'Flying Ninja' on input[name='s']
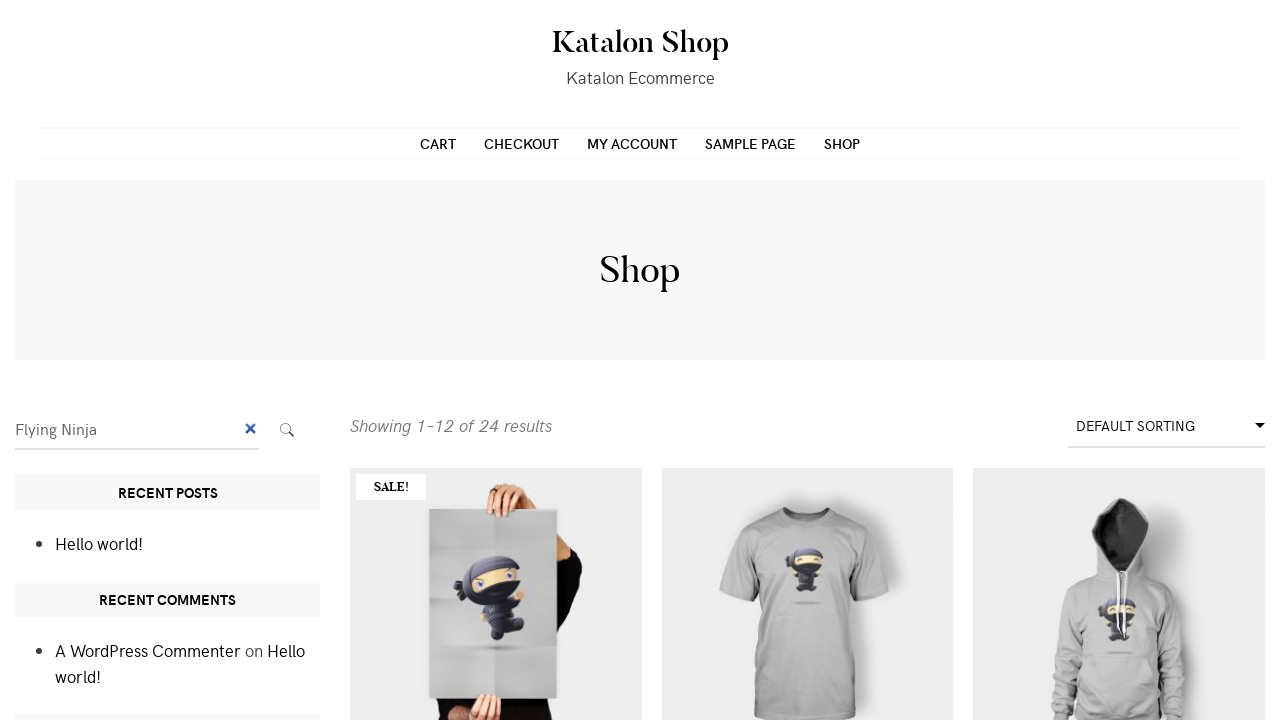

Clicked search submit button at (287, 430) on .search-submit
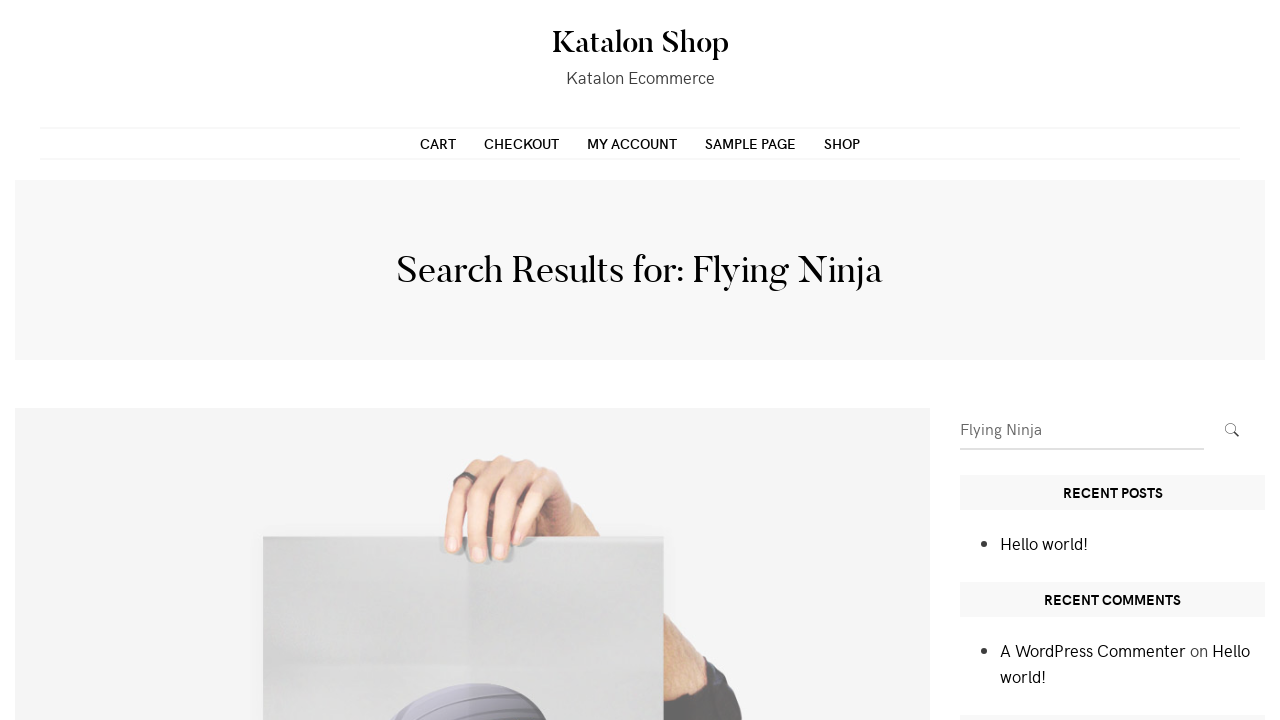

Search results loaded (networkidle)
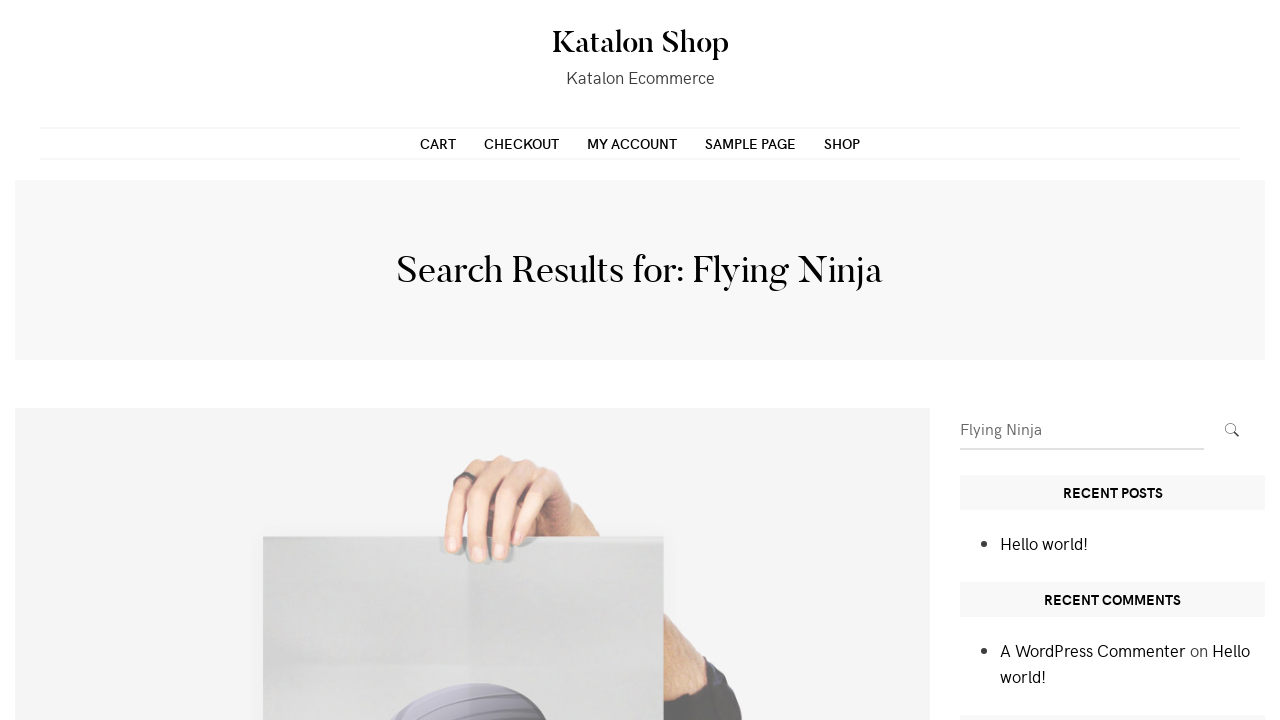

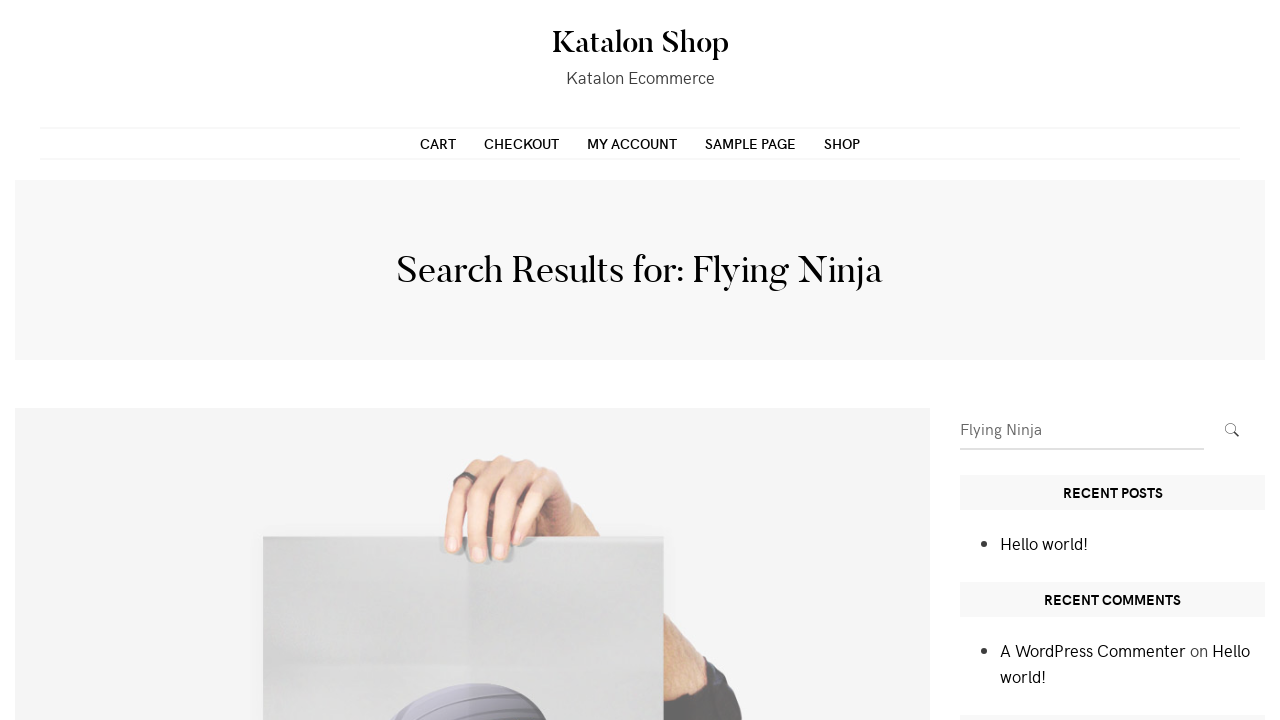